Tests navigation to the 404 status code page and verifies the page displays the correct status message

Starting URL: https://the-internet.herokuapp.com

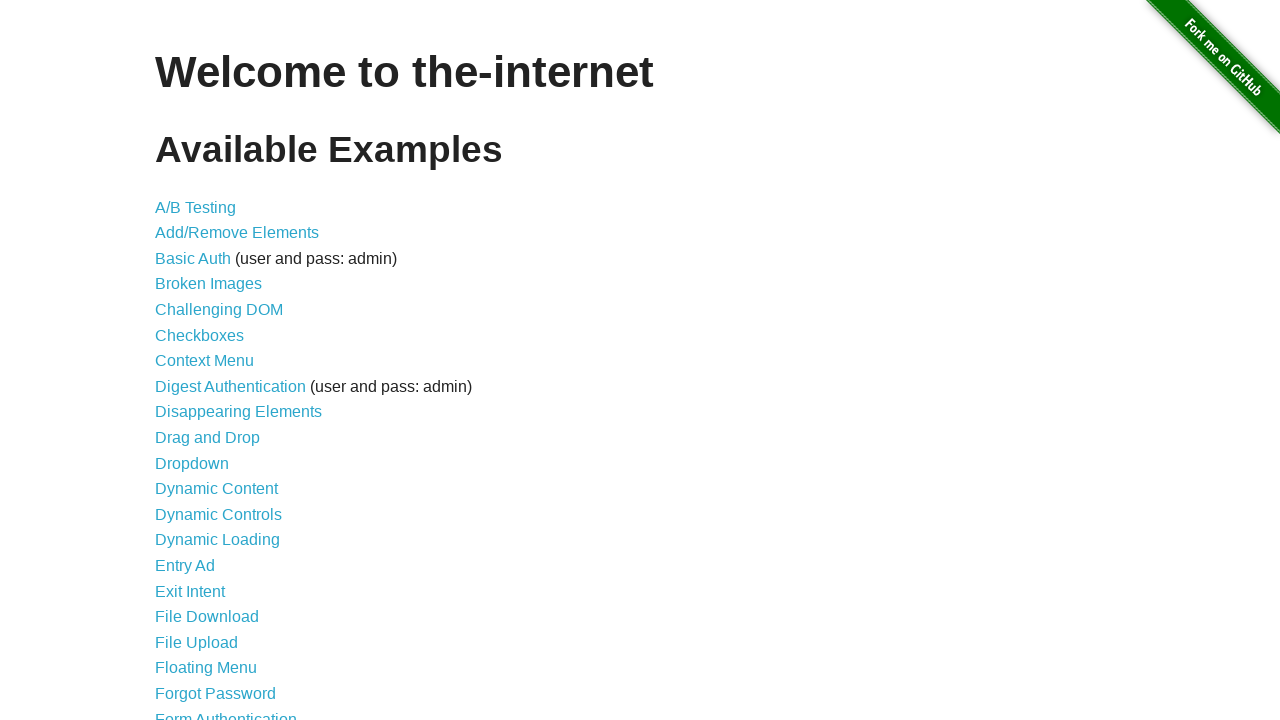

Clicked on Status Codes link at (203, 600) on text=Status Codes
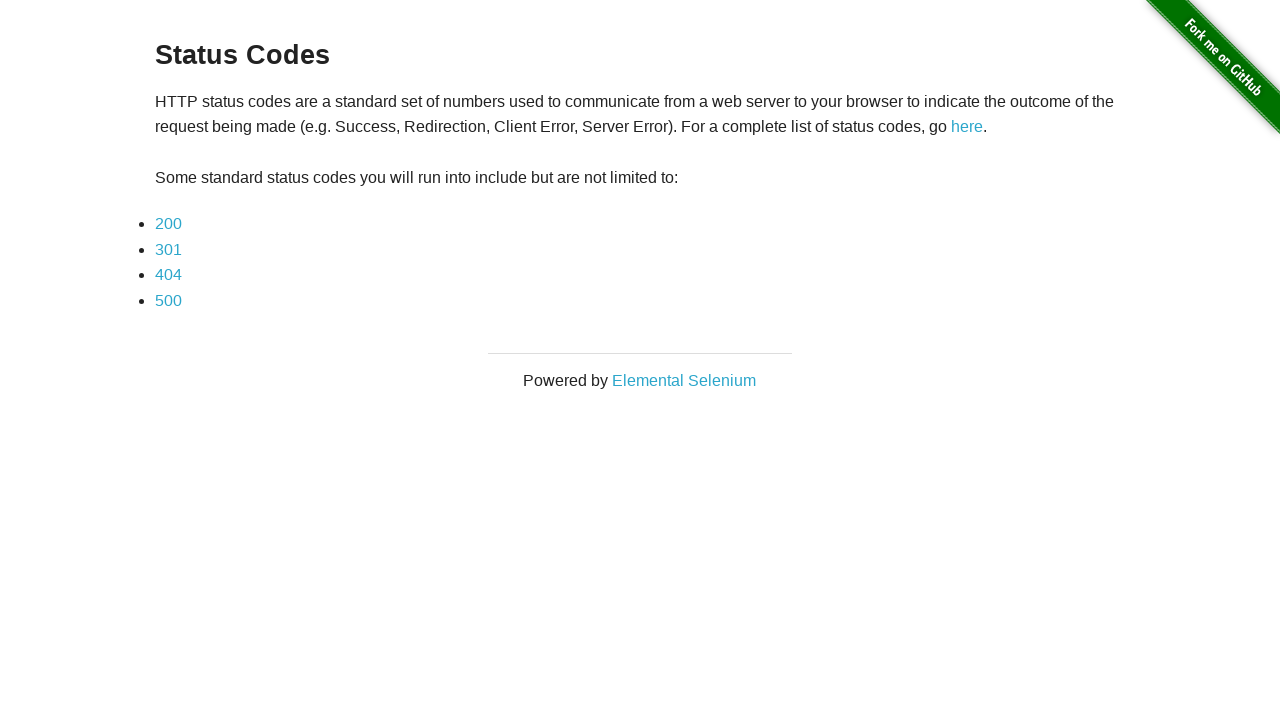

Clicked on 404 status code link at (168, 275) on text=404
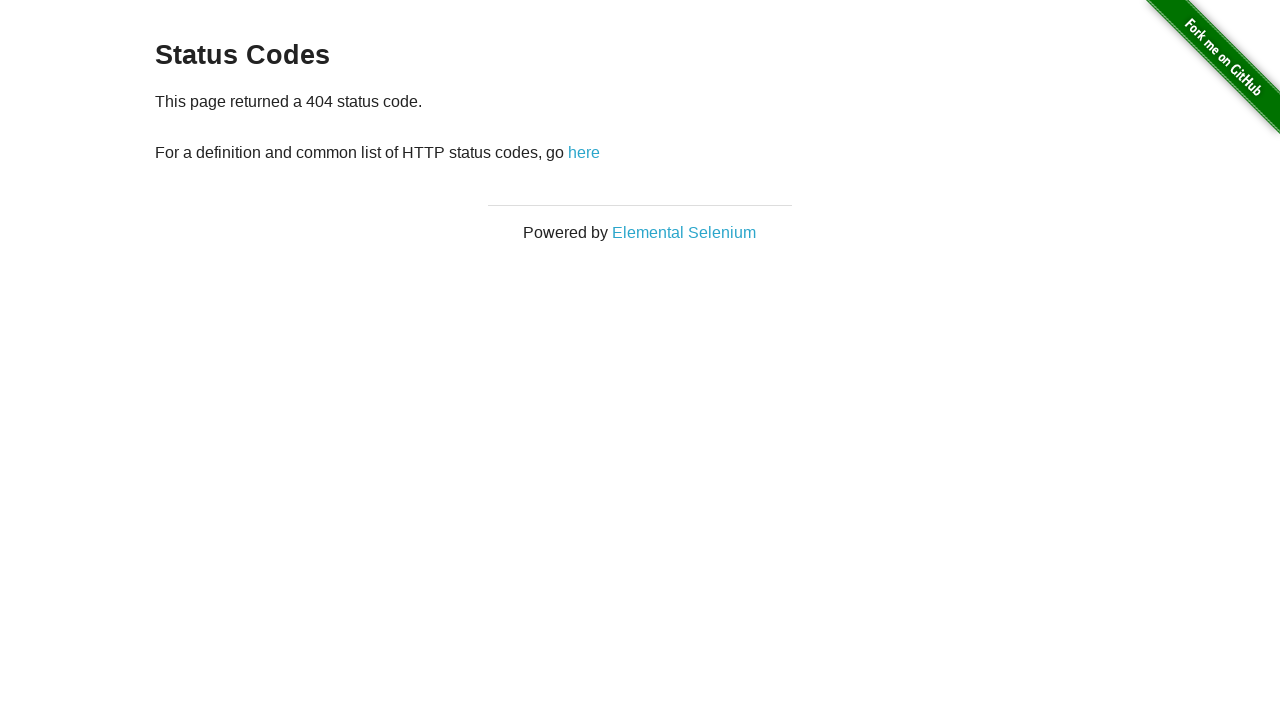

Waited for status message selector to load
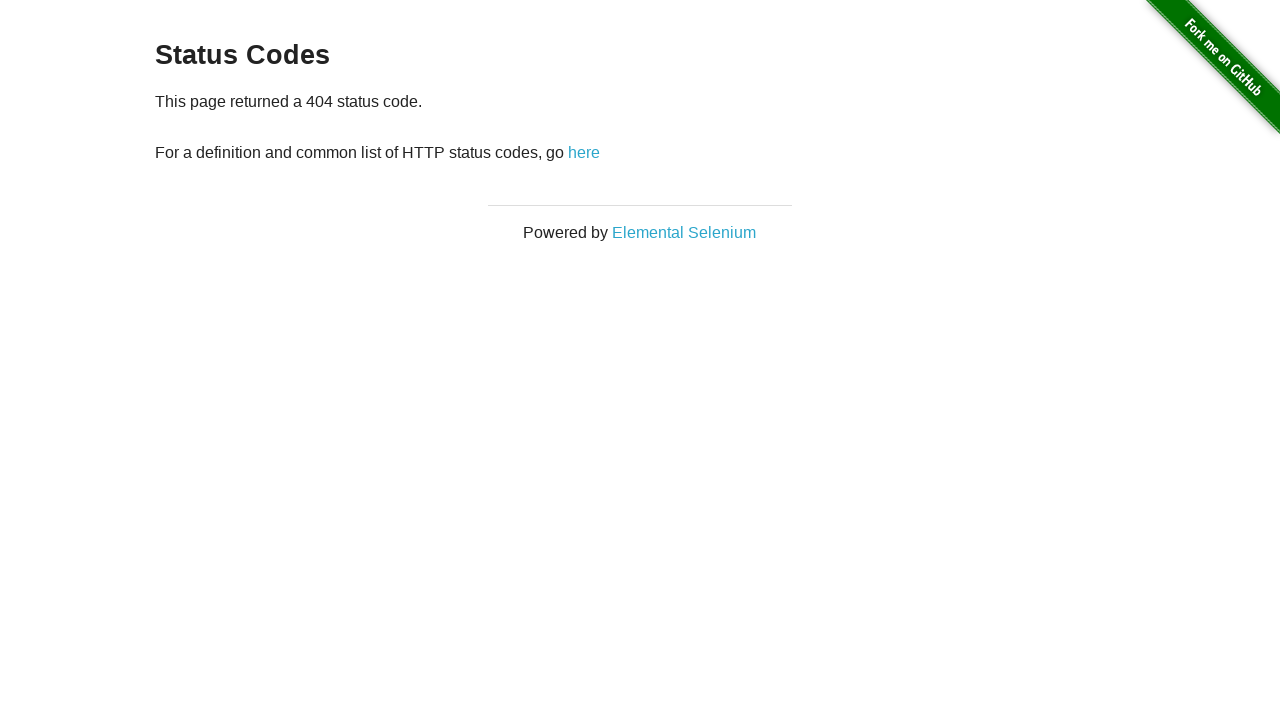

Retrieved status message text content
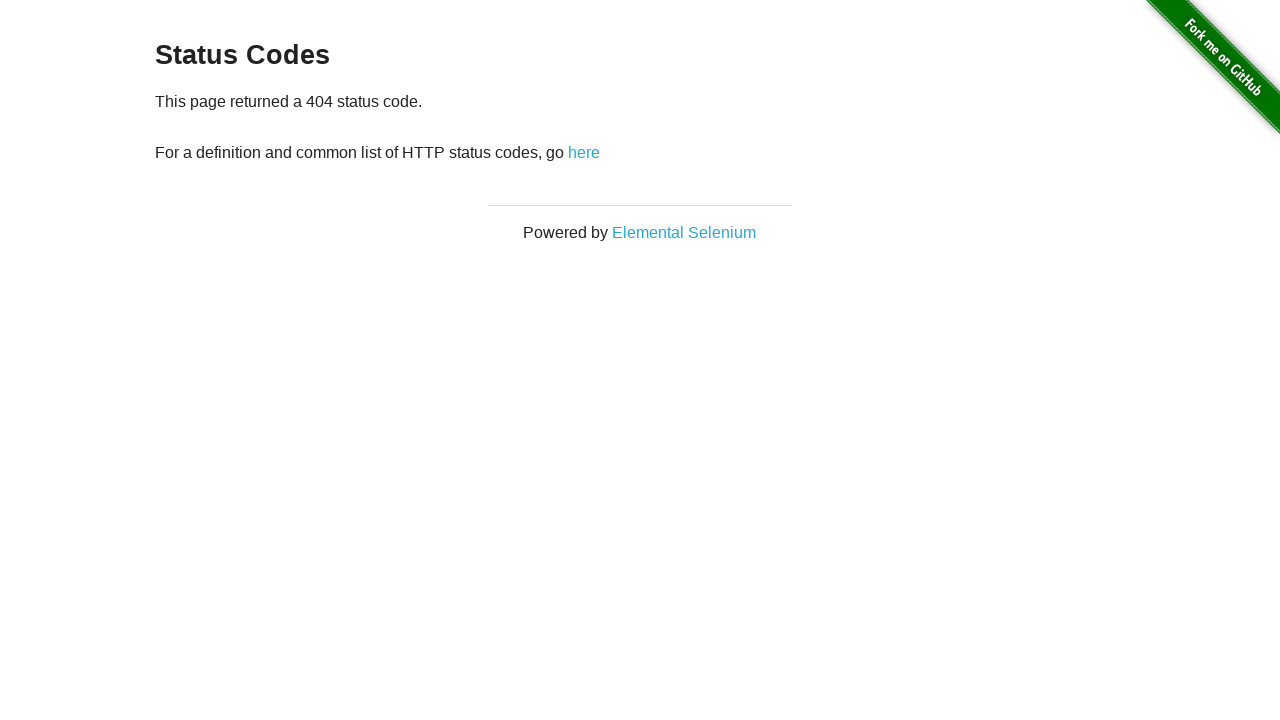

Verified that status message contains '404 status code' text
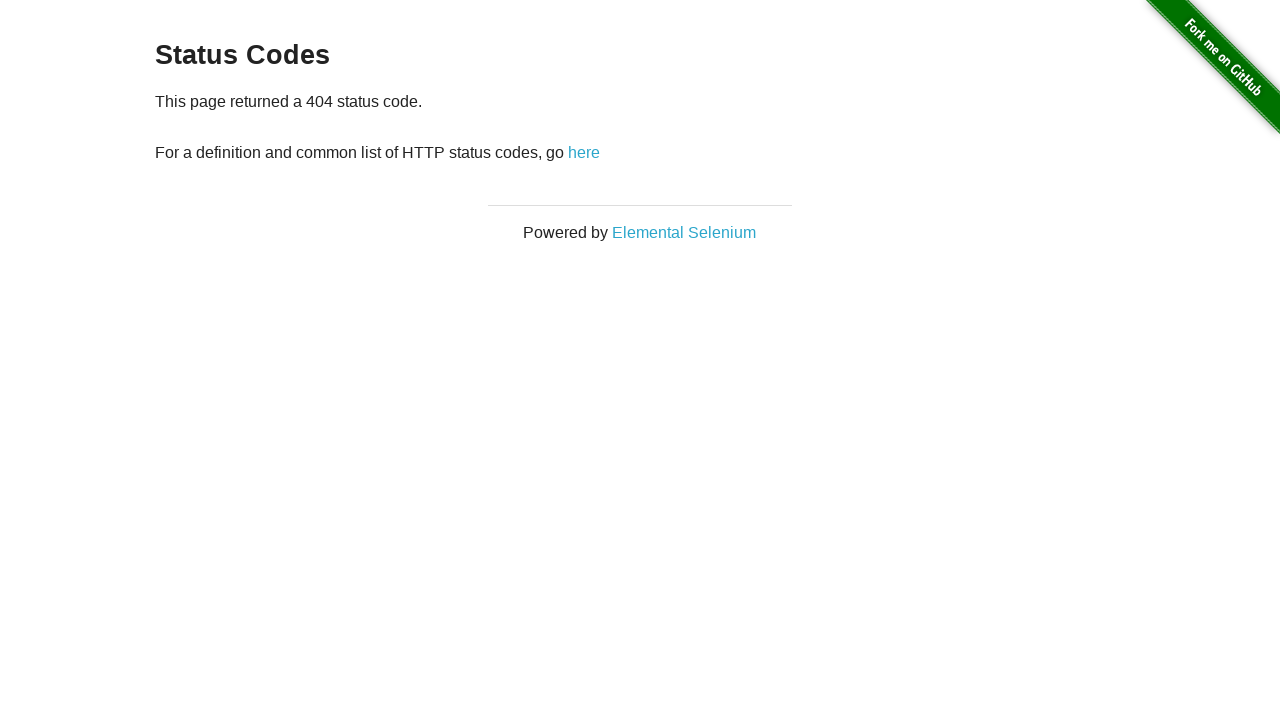

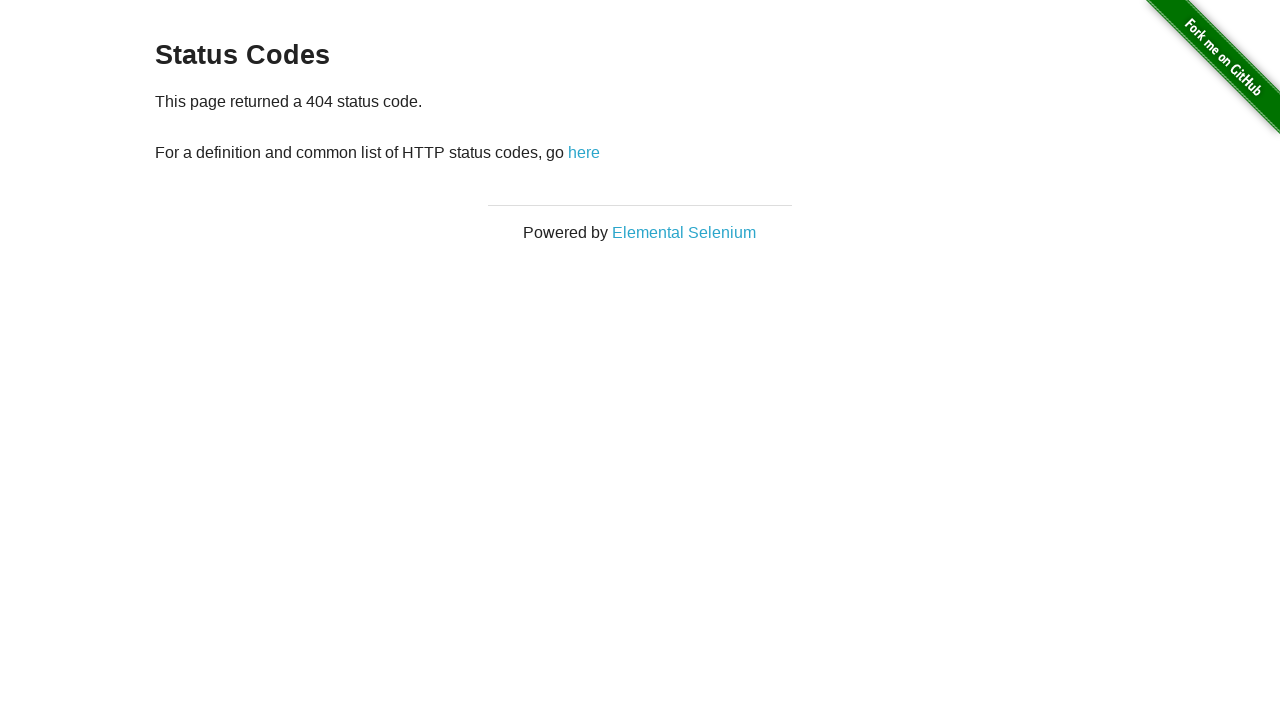